Navigates to the Rahul Shetty Academy Selenium Practice page, a grocery shopping practice website for testing purposes.

Starting URL: https://rahulshettyacademy.com/seleniumPractise/#/

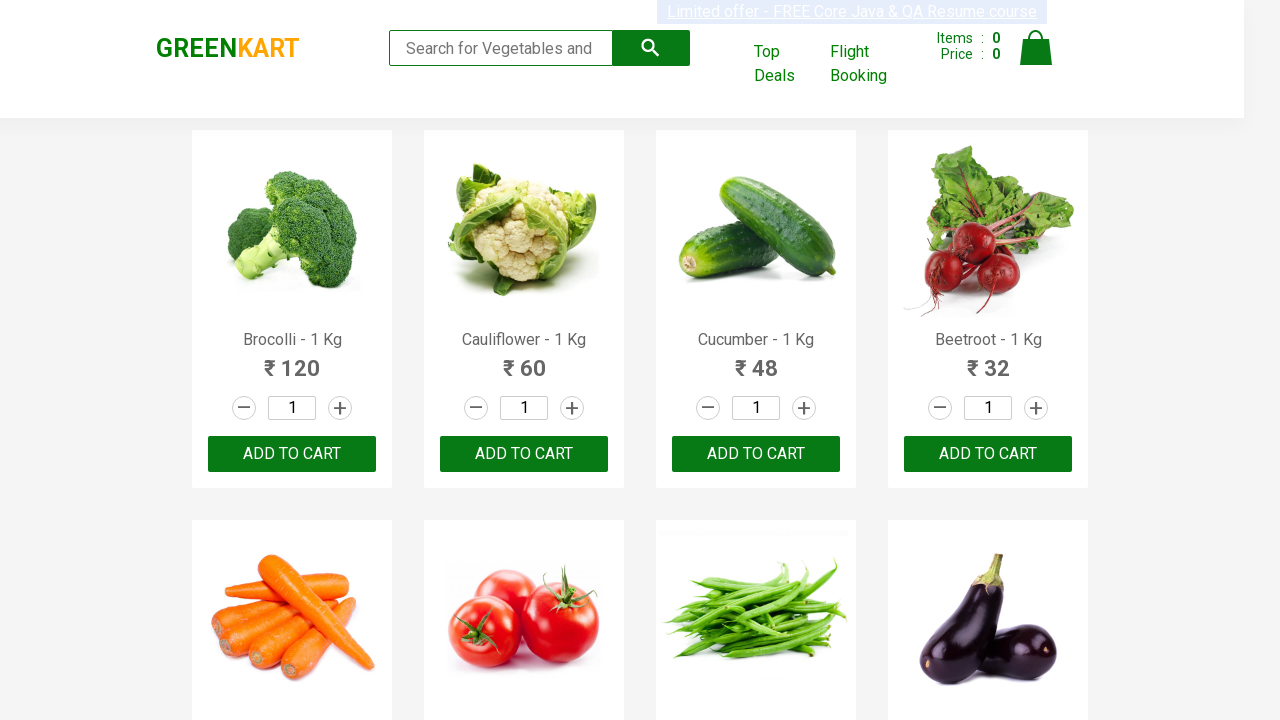

Waited for page DOM to be fully loaded
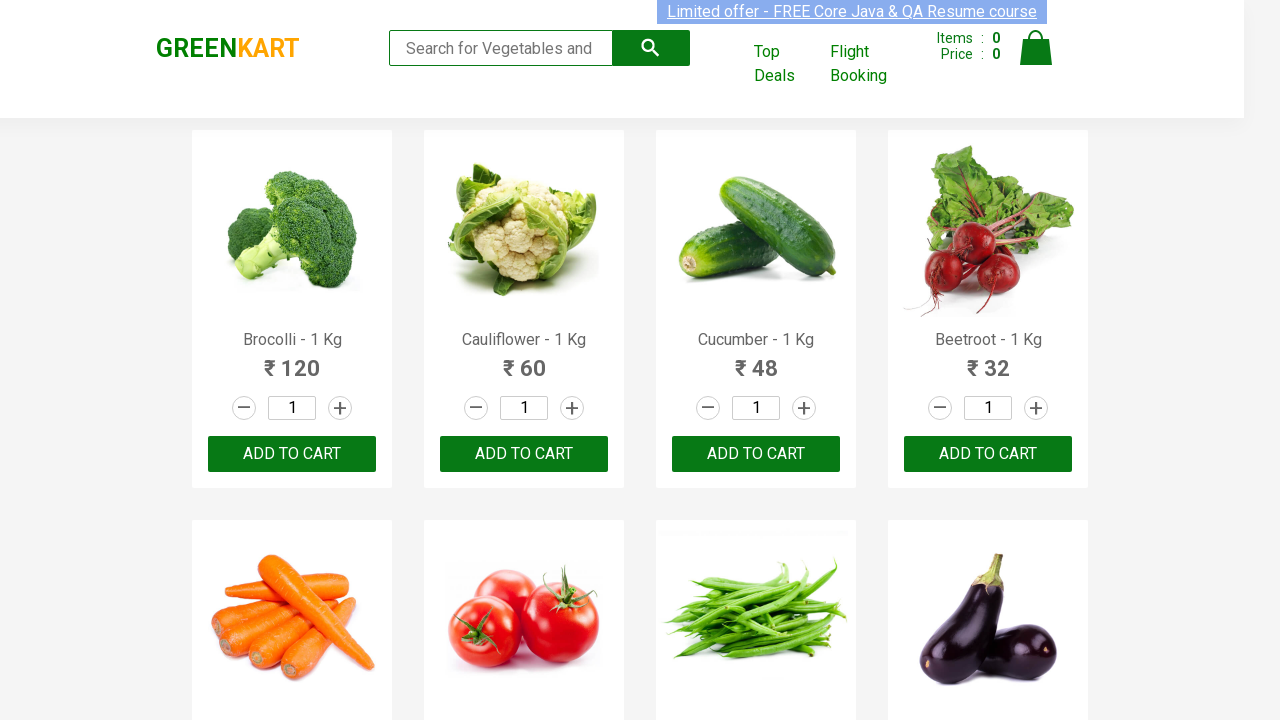

Verified products wrapper element is visible on Rahul Shetty Academy Selenium Practice page
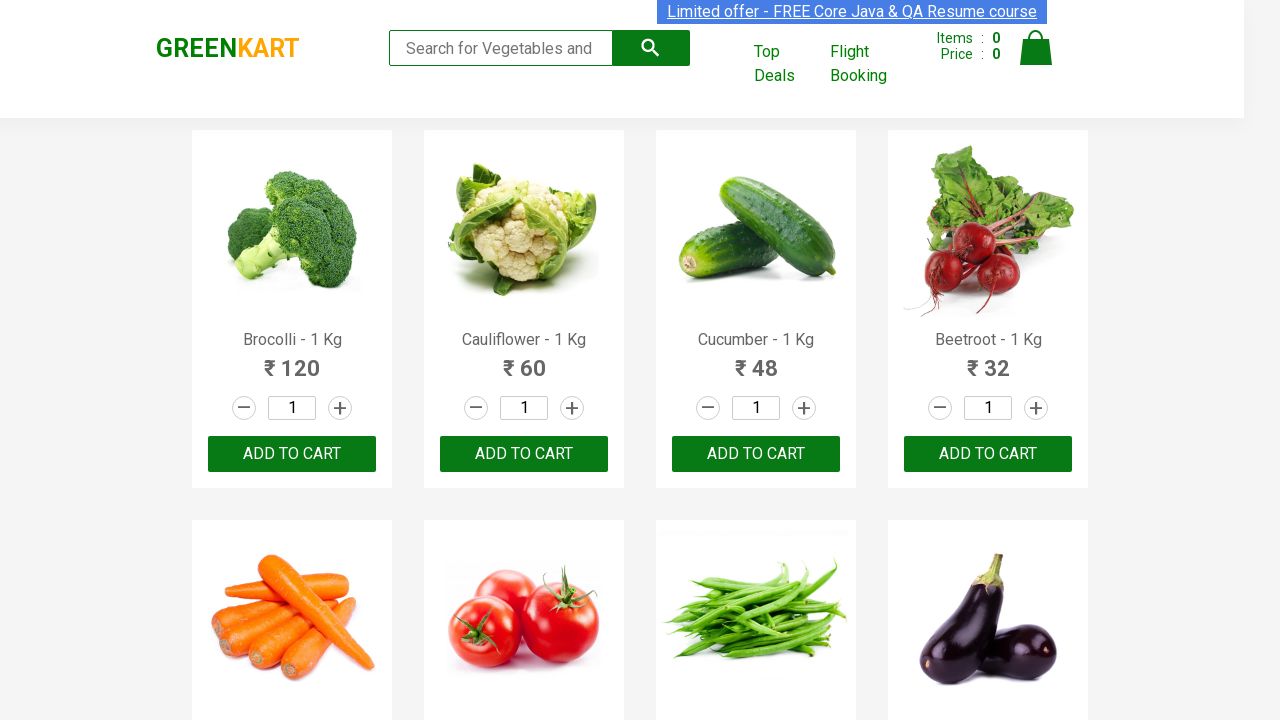

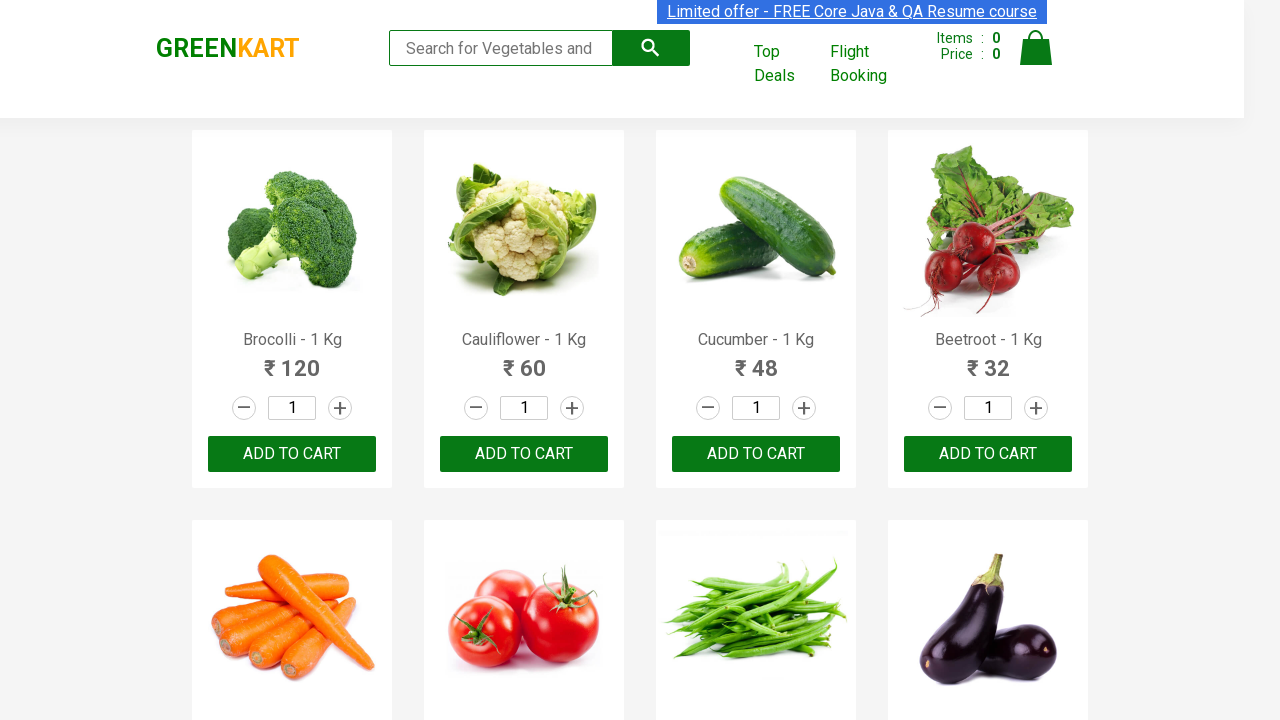